Tests right-click functionality on an image element to trigger a context menu

Starting URL: https://deluxe-menu.com/popup-mode-sample.html

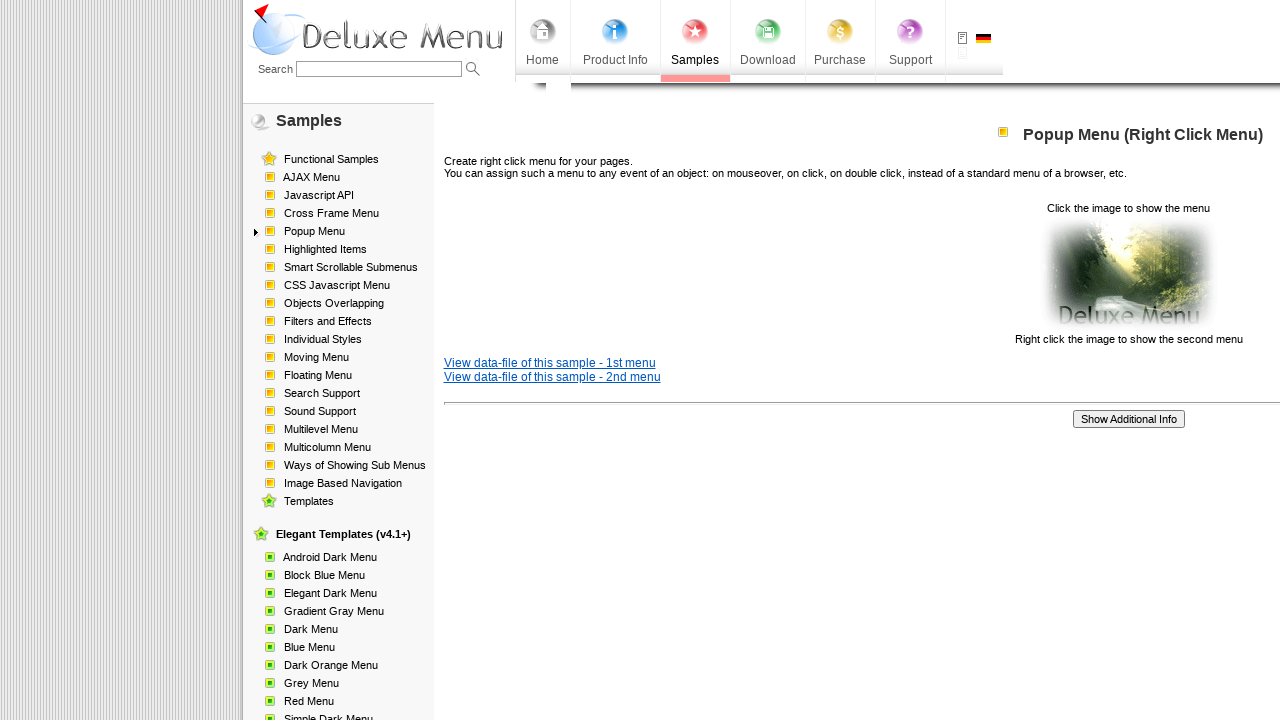

Waited for image element to be available
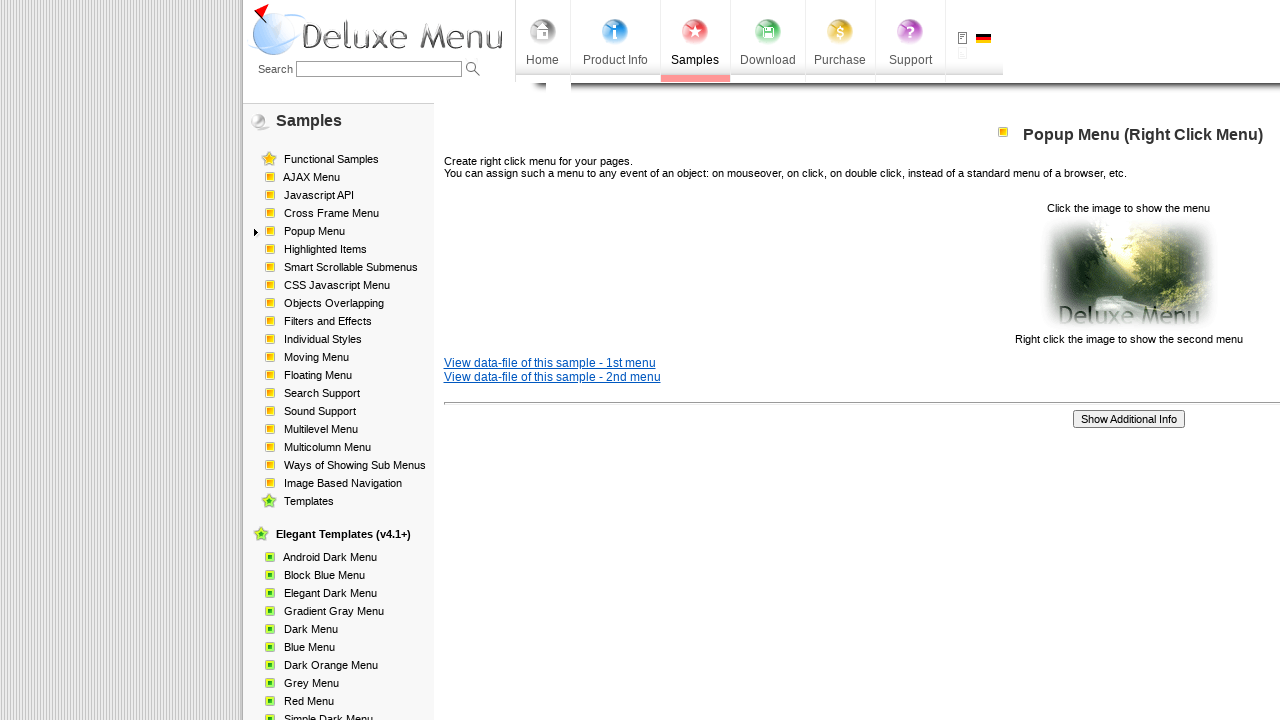

Located the image element
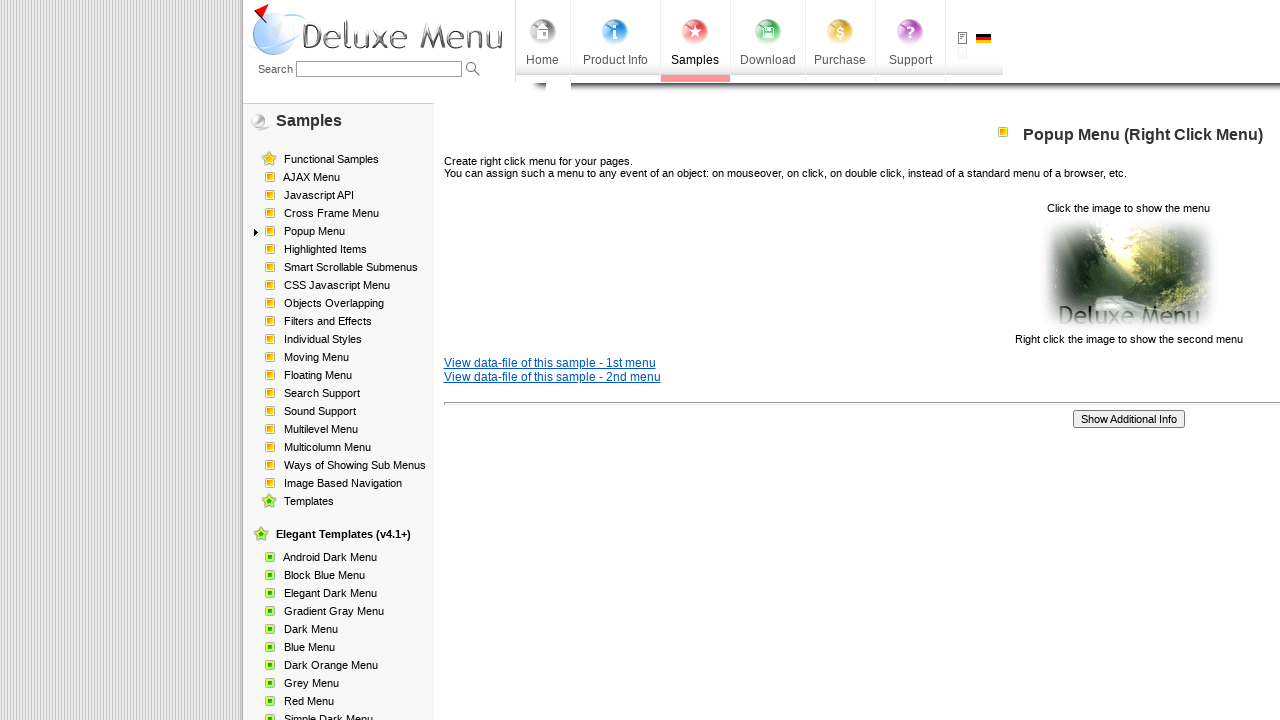

Right-clicked on image element to trigger context menu at (1128, 274) on xpath=/html/body/div/table/tbody/tr/td[2]/div[2]/table[1]/tbody/tr/td[3]/p[2]/im
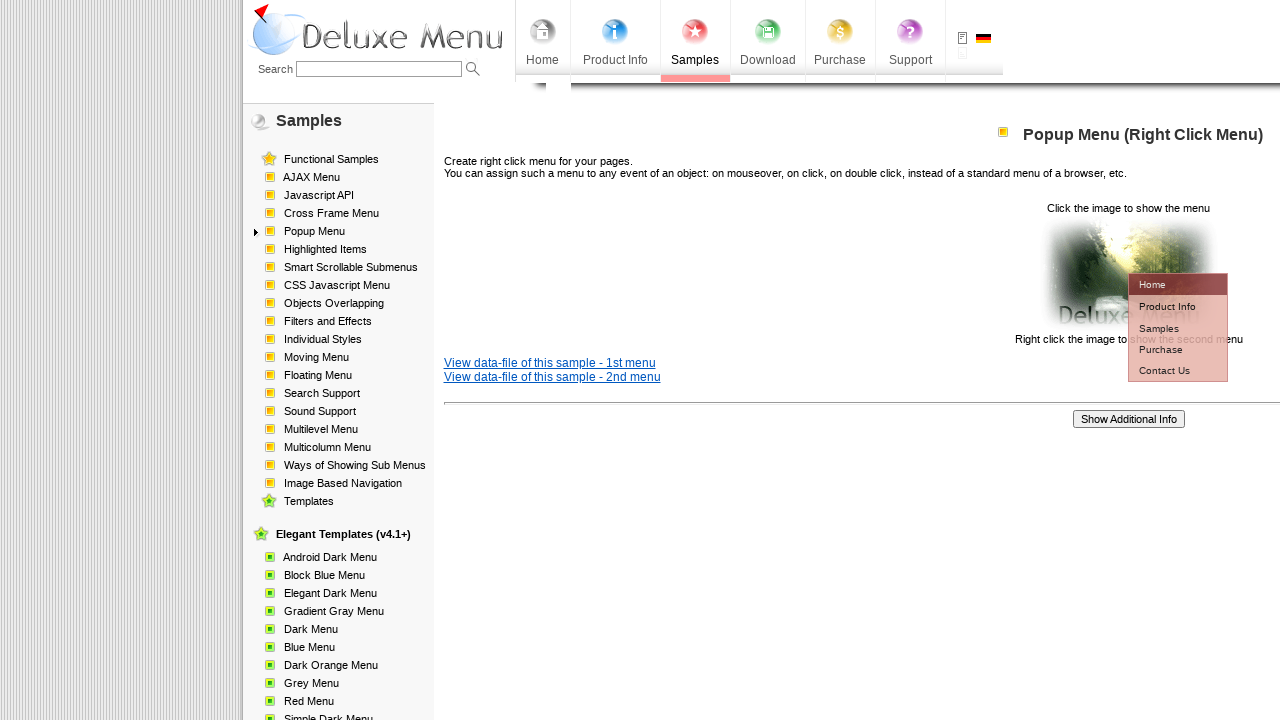

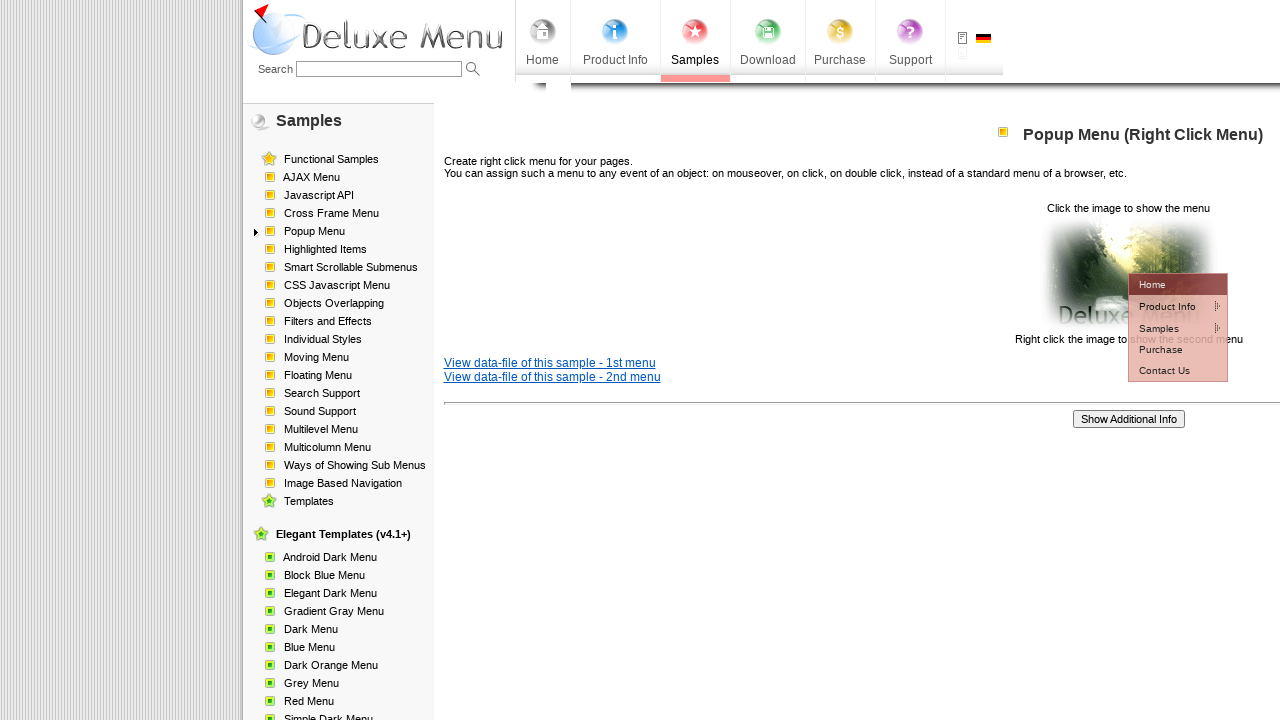